Navigates to Toyota Car Rental Philippines website and verifies it loads correctly at desktop viewport (1280x720)

Starting URL: https://toyotacarrental.com.ph/

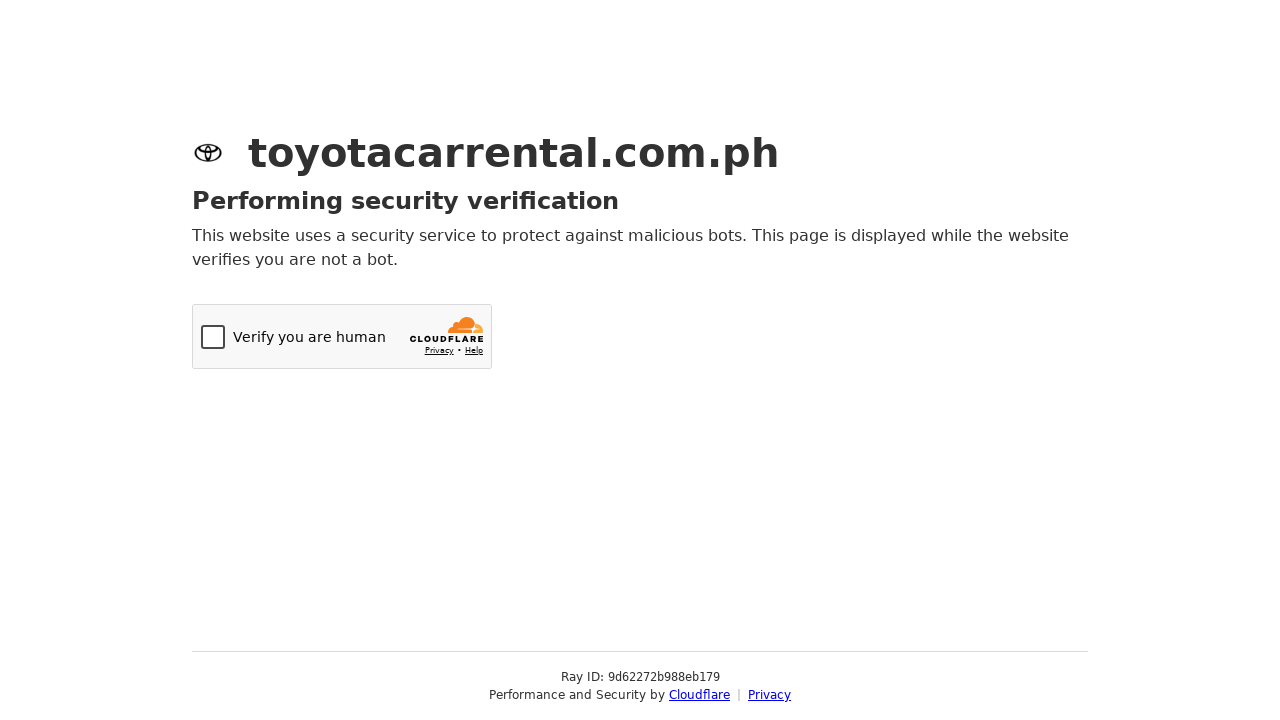

Set viewport to desktop size (1280x720)
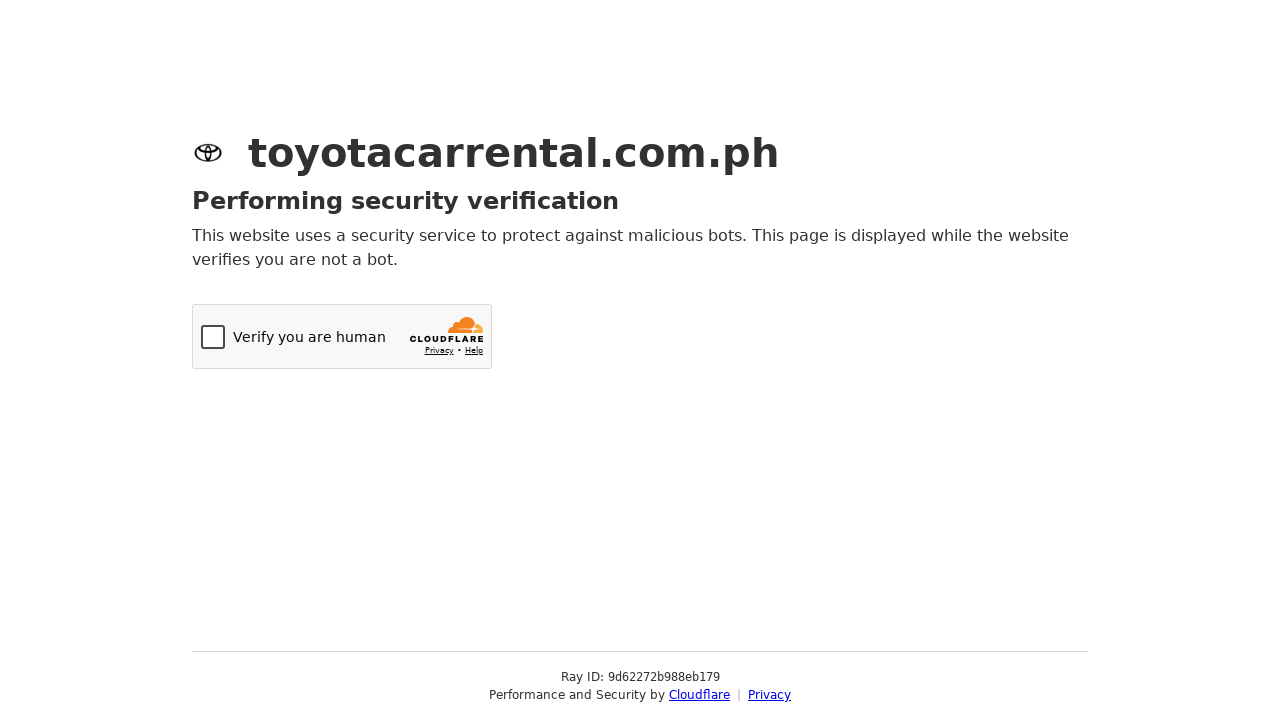

Reloaded page with desktop viewport
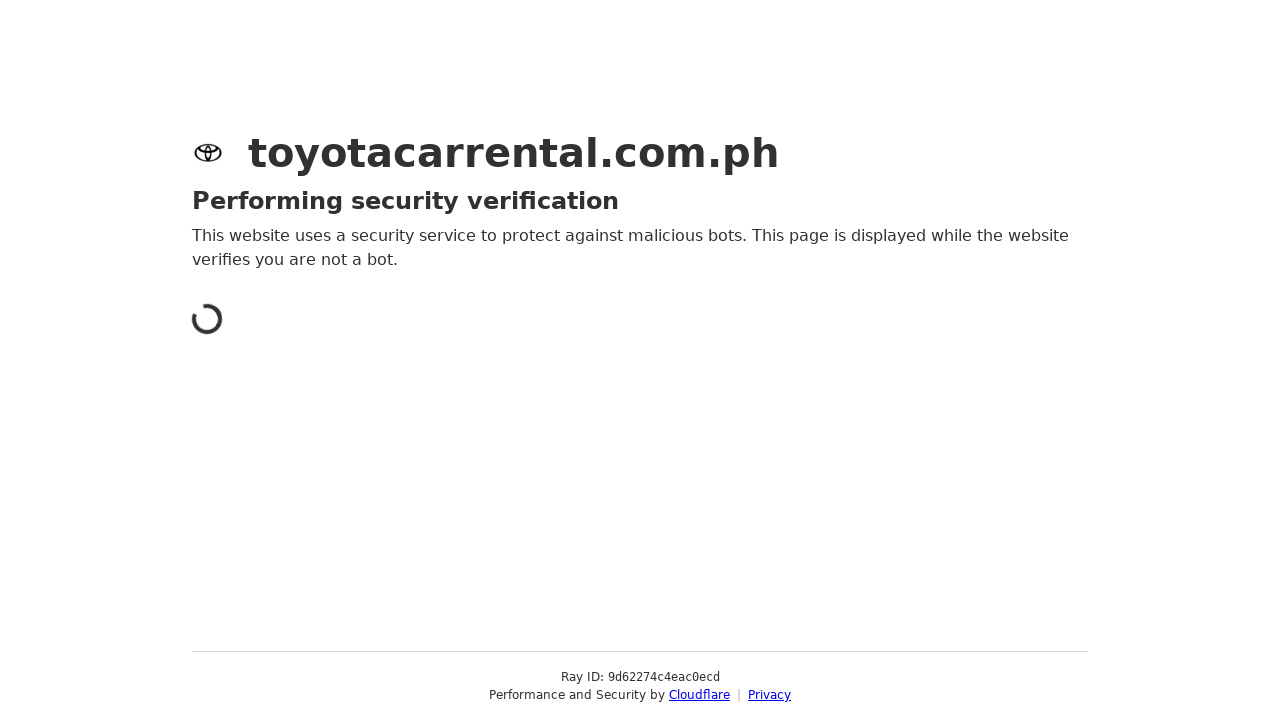

Verified Toyota Car Rental Philippines website loaded at desktop viewport
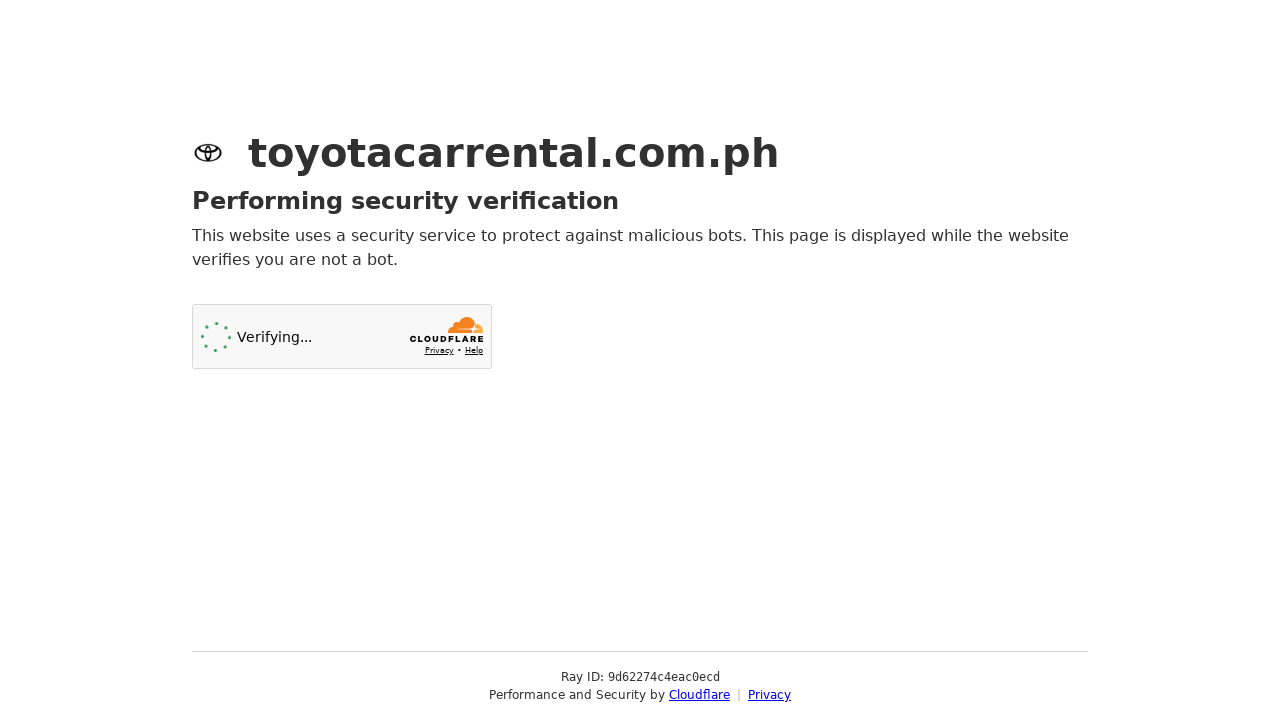

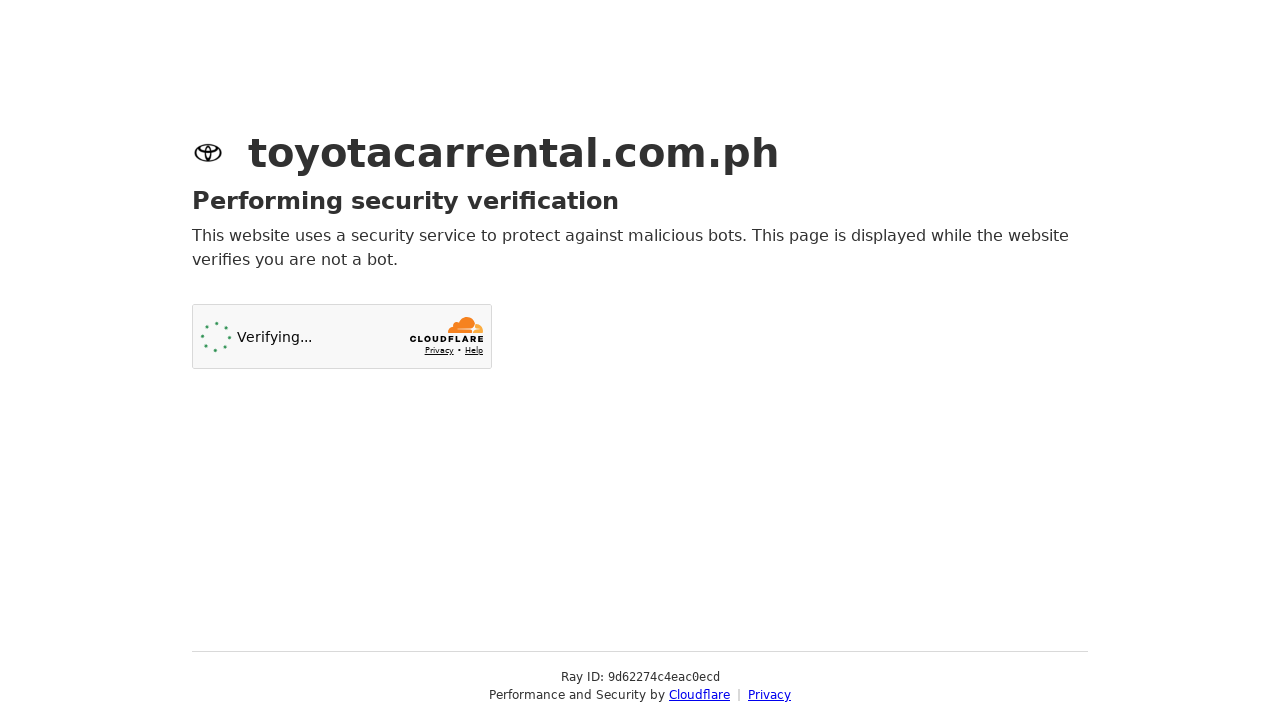